Verifies that the OrangeHRM login page loads correctly by checking that the URL contains the expected domain name

Starting URL: https://opensource-demo.orangehrmlive.com/web/index.php/auth/login

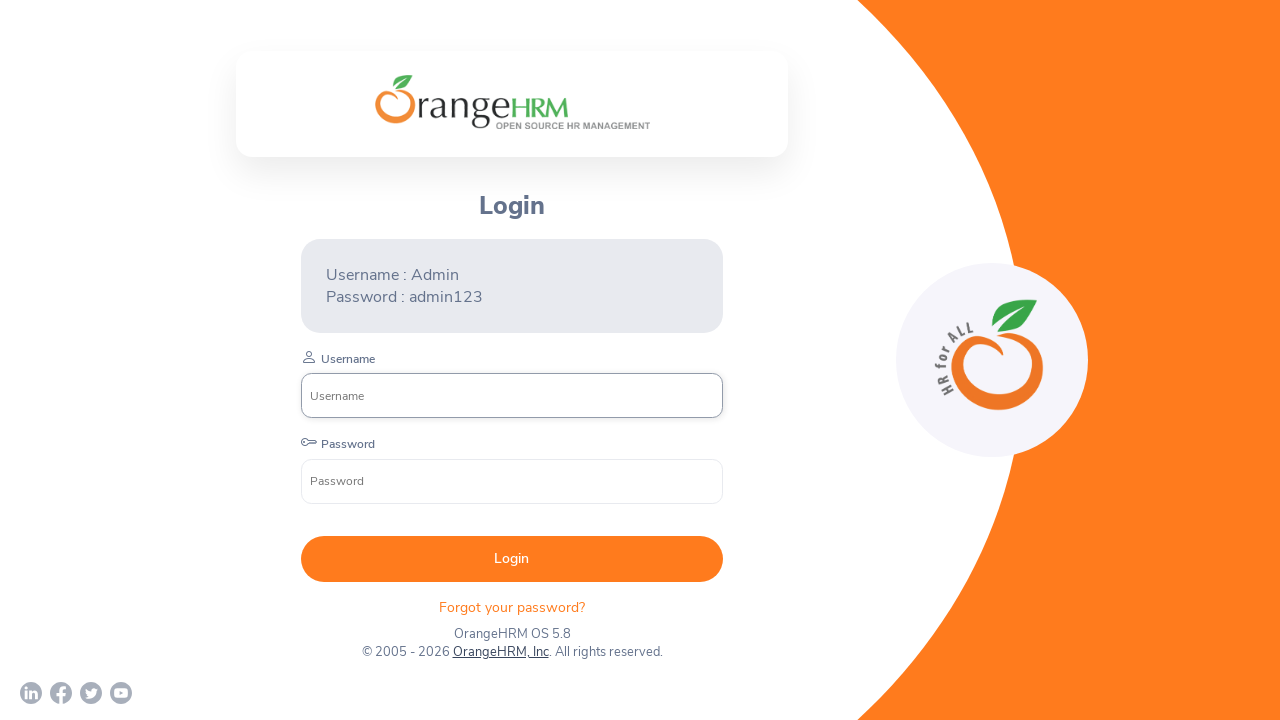

Verified that URL contains 'orangehrmlive' domain
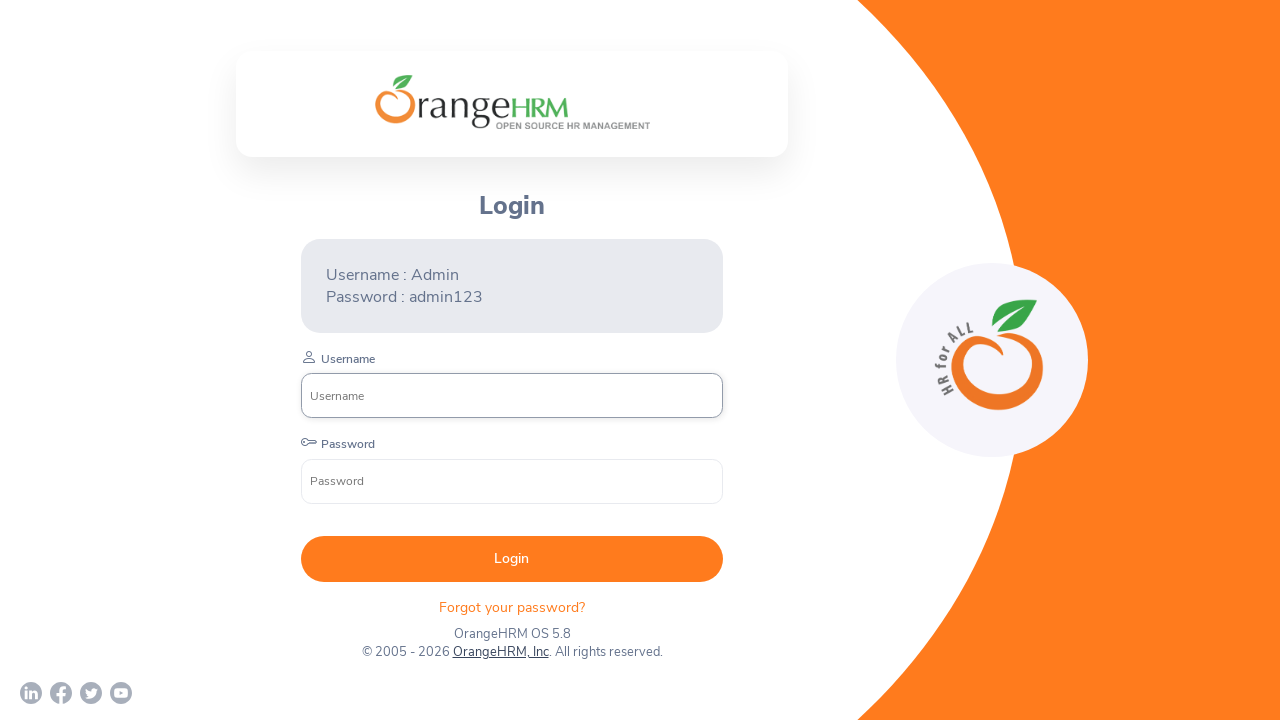

Waited for page to reach domcontentloaded state
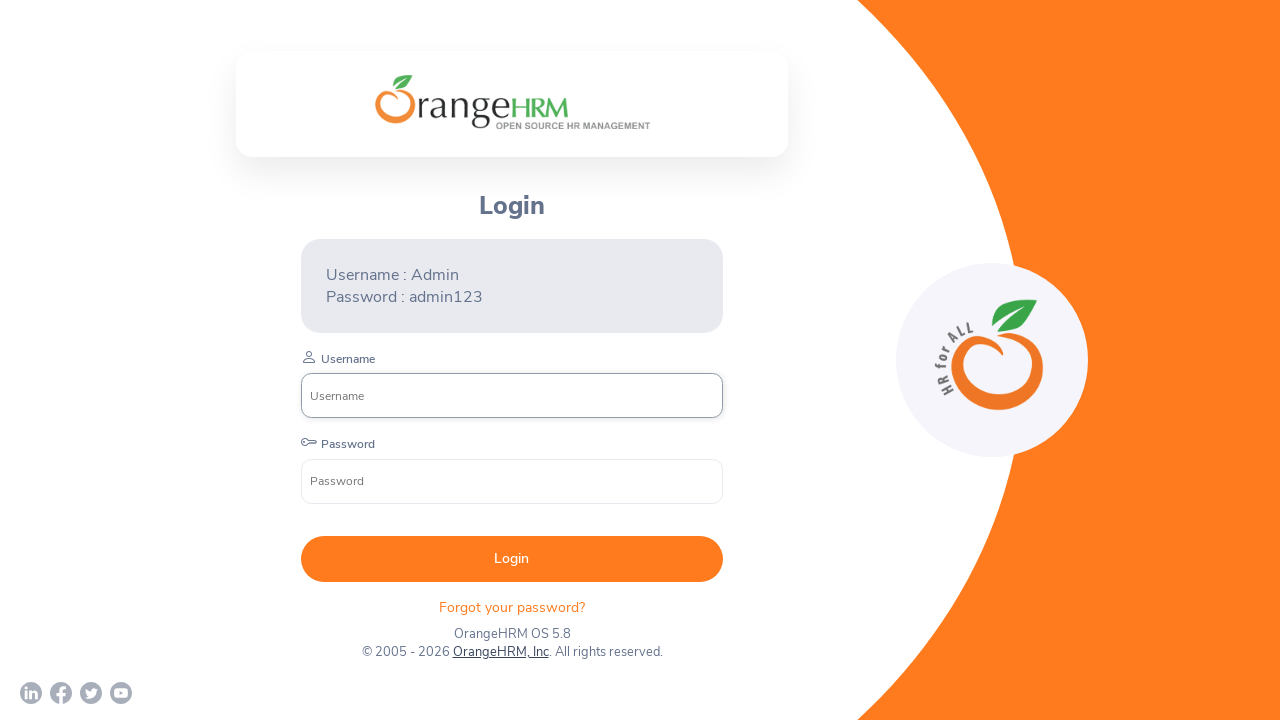

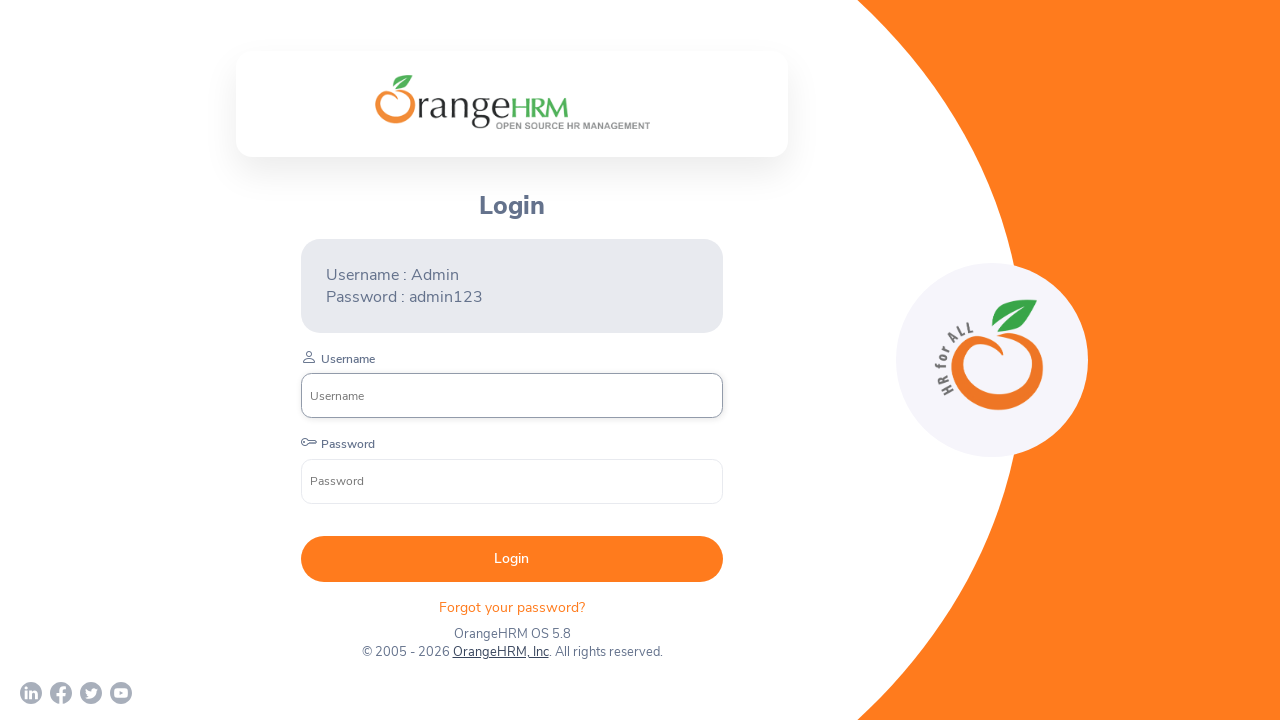